Navigates to LiveScore website and then navigates to a specific sports section (Football - Champions League) to view live scores

Starting URL: http://www.livescore.com/

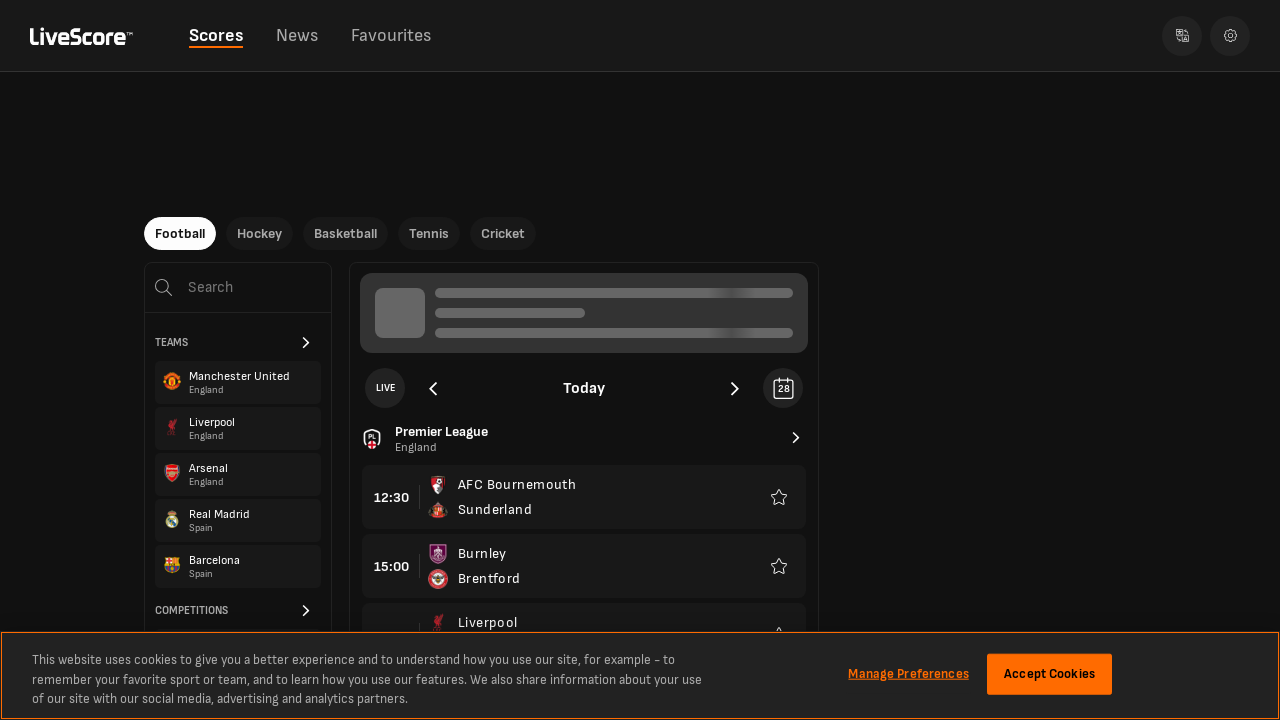

Main LiveScore page loaded (DOM content ready)
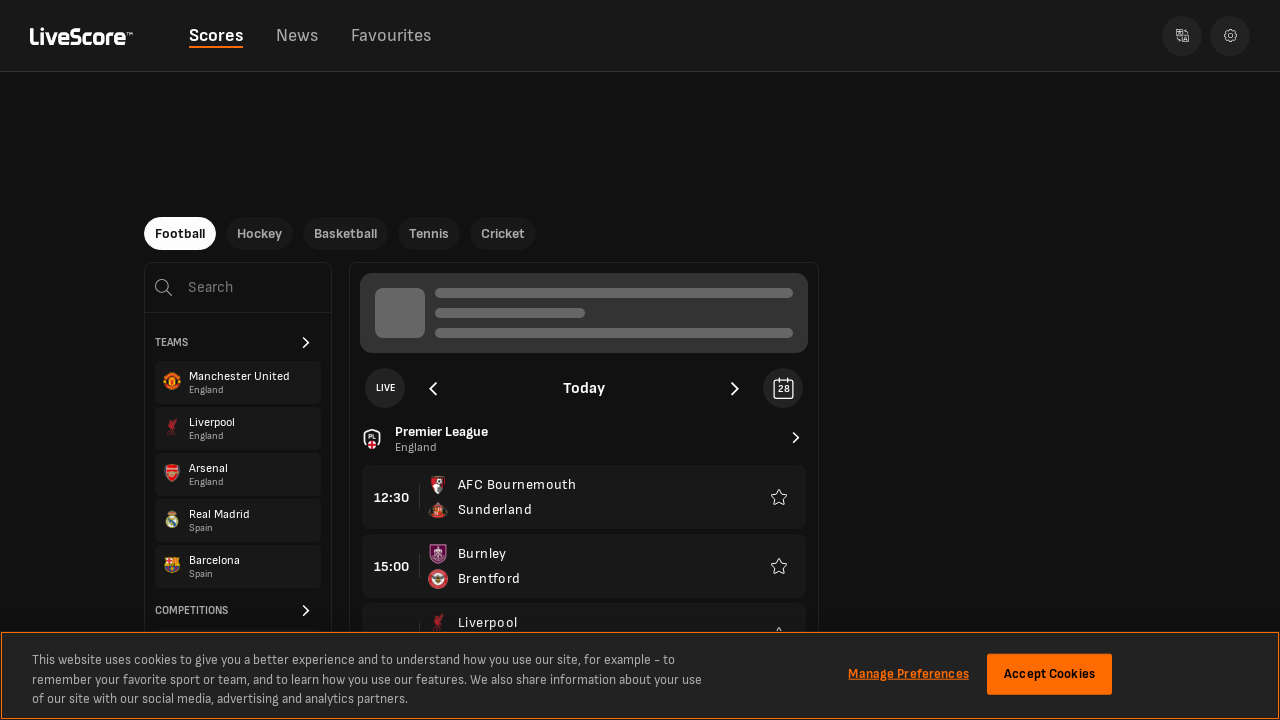

Navigated to Football Champions League live scores page
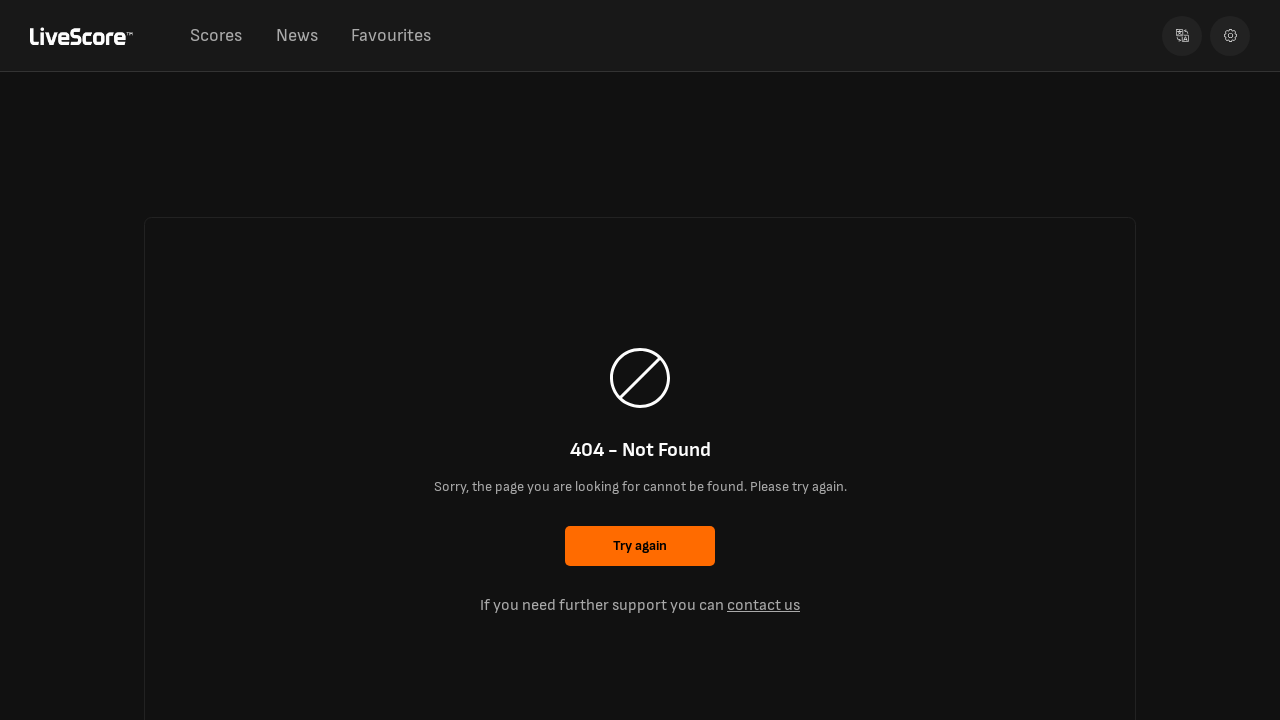

Champions League page fully loaded (DOM content ready)
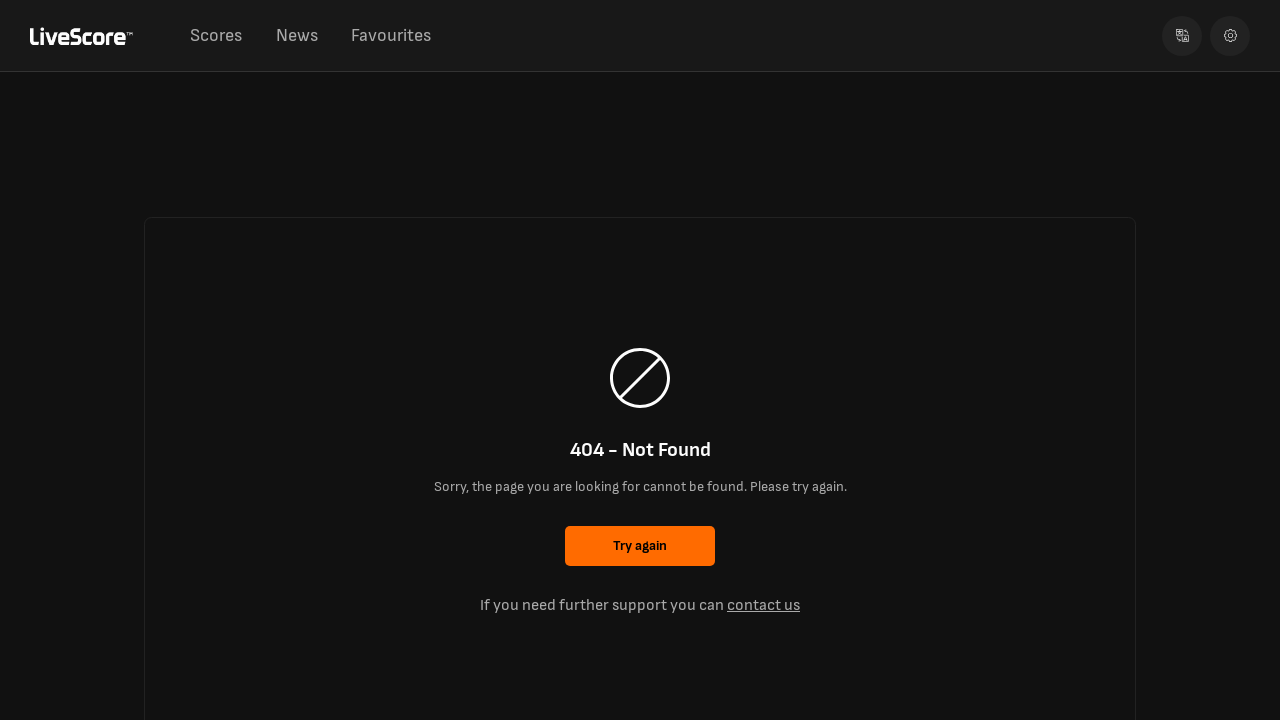

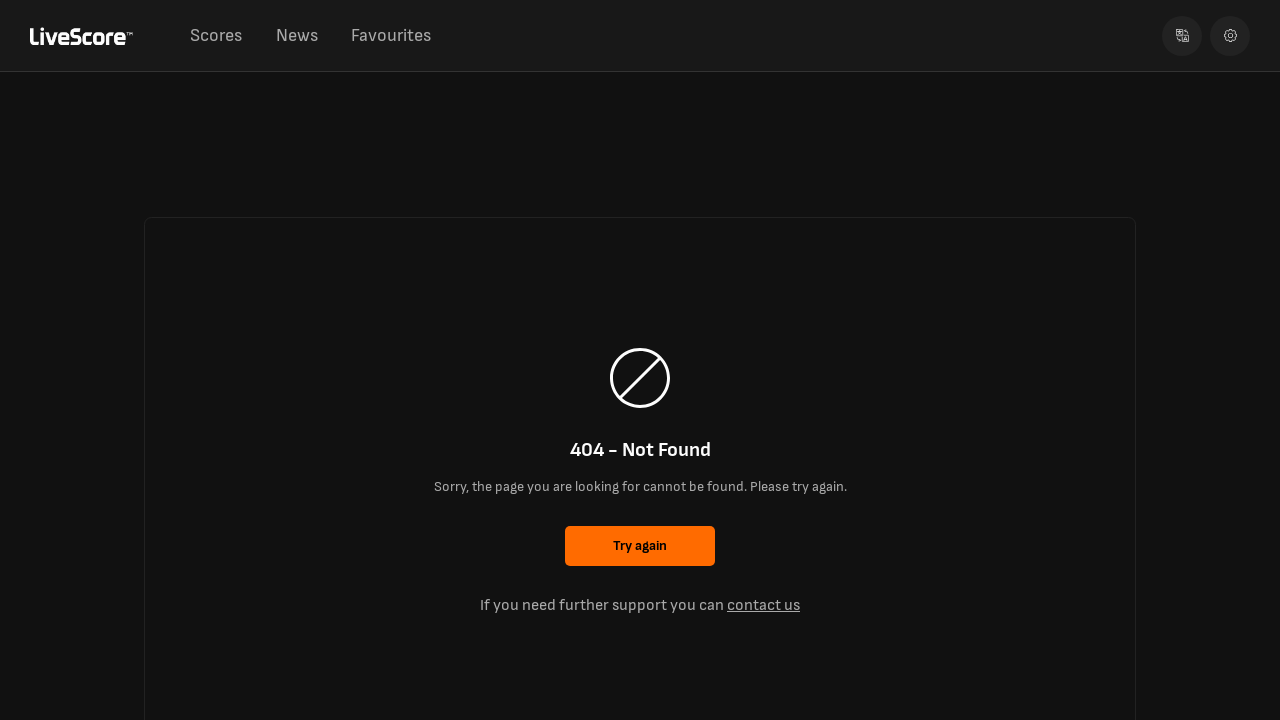